Tests checkbox selection functionality by clicking multiple checkboxes using position-based XPath selector

Starting URL: https://rahulshettyacademy.com/AutomationPractice/

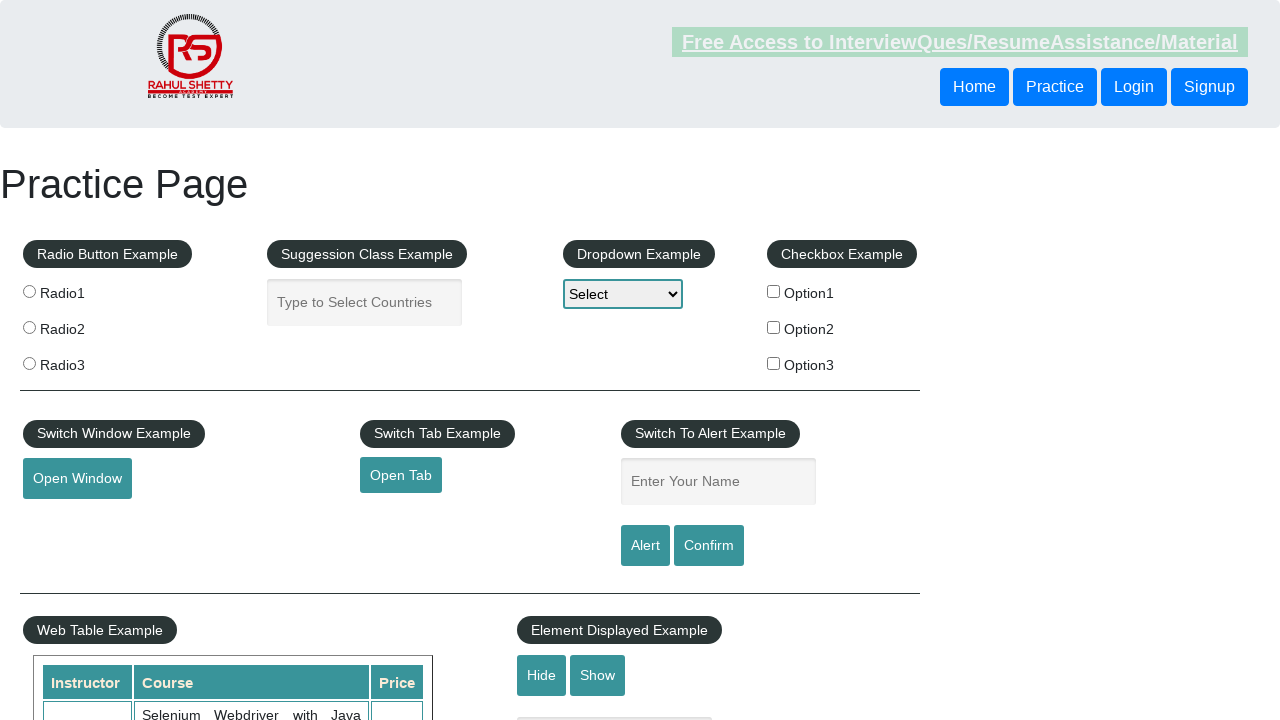

Navigated to AutomationPractice page
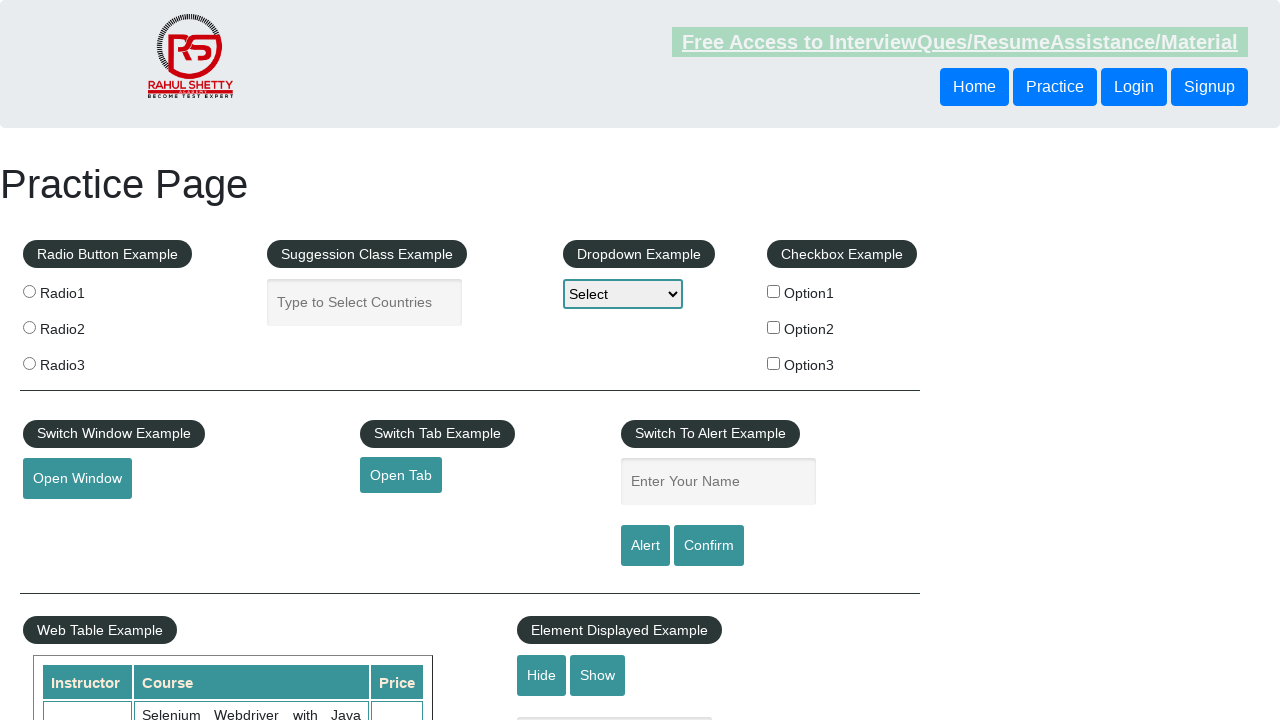

Located first 3 checkboxes using position-based XPath selector
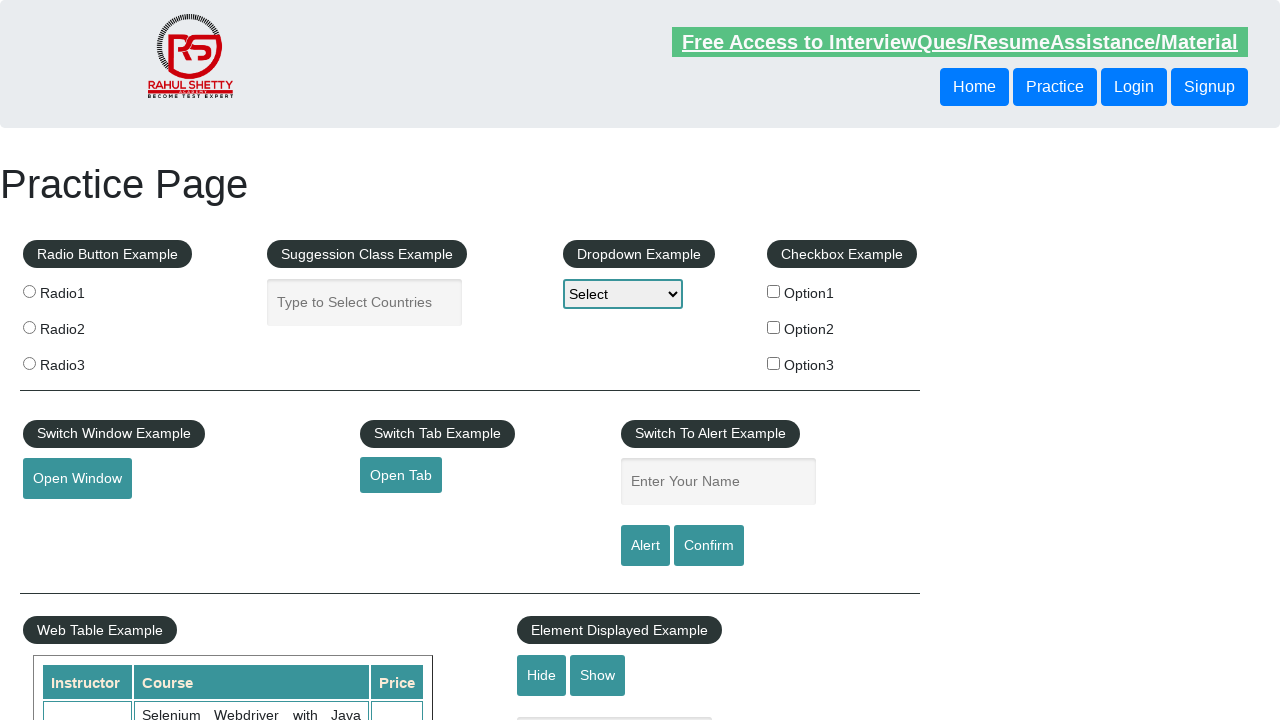

Clicked a checkbox to select it at (774, 291) on (//input[starts-with(@name,'checkBoxOption')])[position()<4] >> nth=0
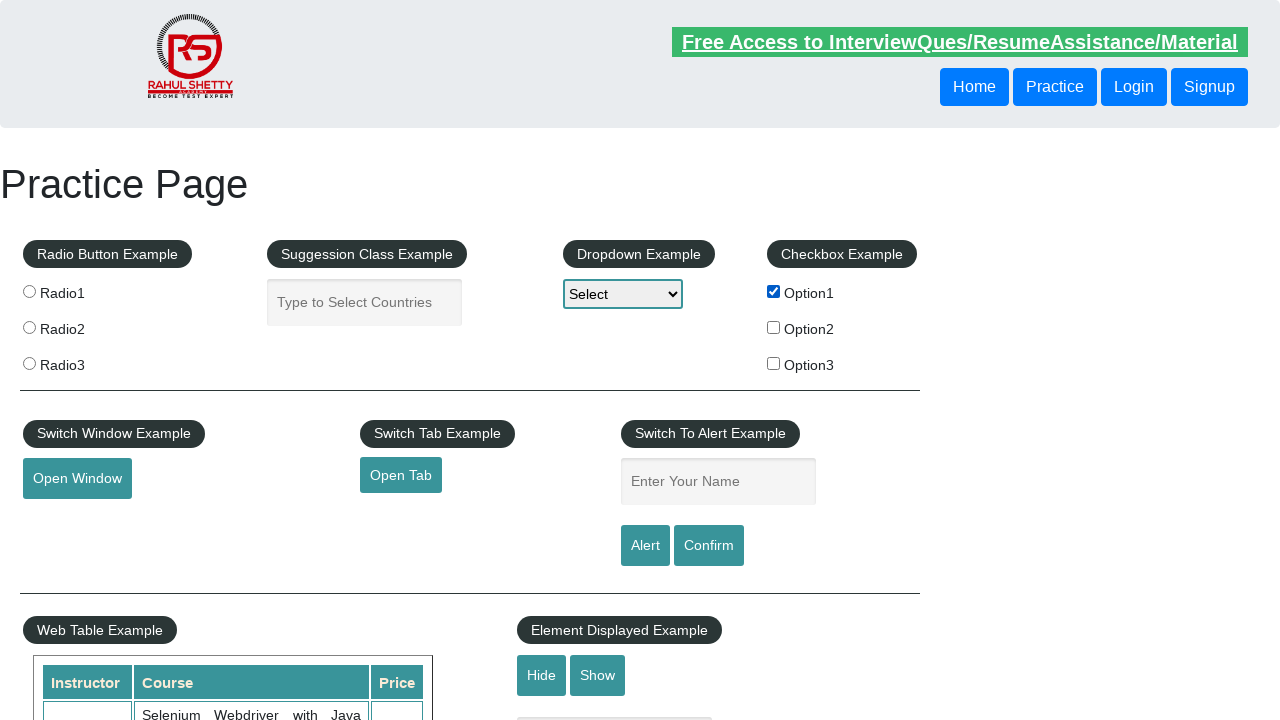

Clicked a checkbox to select it at (774, 327) on (//input[starts-with(@name,'checkBoxOption')])[position()<4] >> nth=1
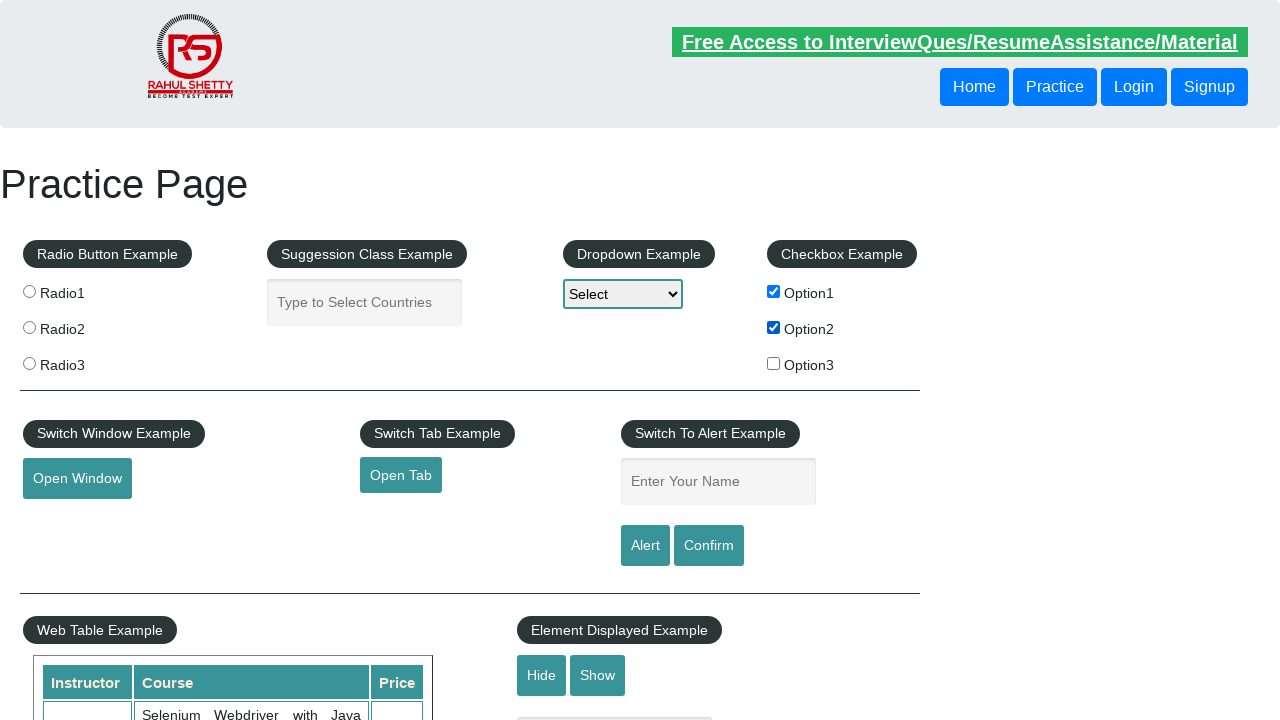

Clicked a checkbox to select it at (774, 363) on (//input[starts-with(@name,'checkBoxOption')])[position()<4] >> nth=2
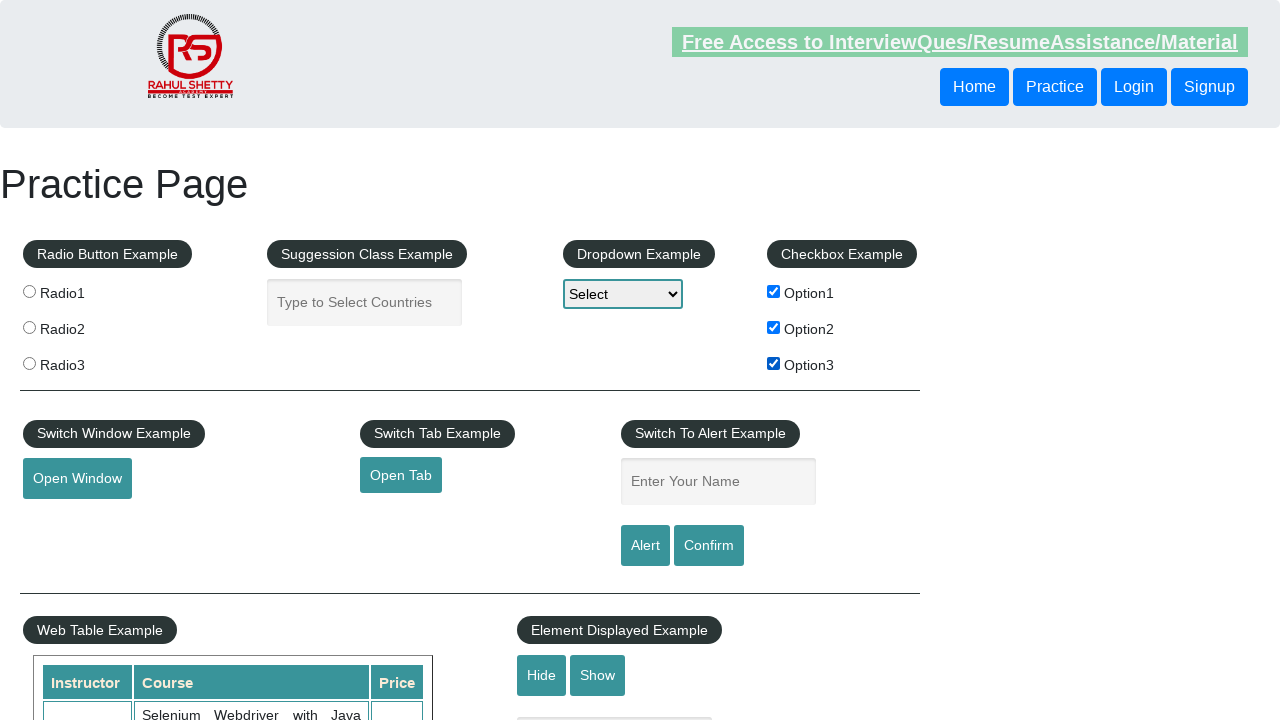

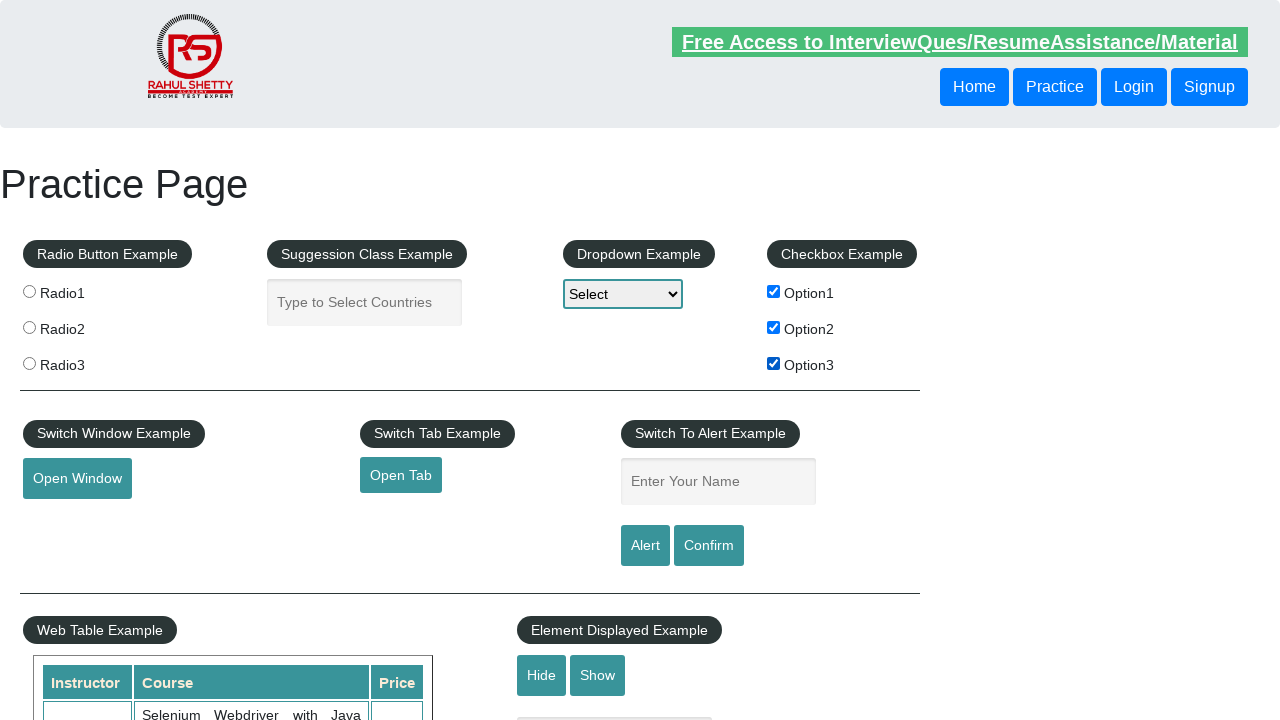